Navigates to Gmail, resizes the browser window, and verifies the page title is "Gmail"

Starting URL: https://www.gmail.com

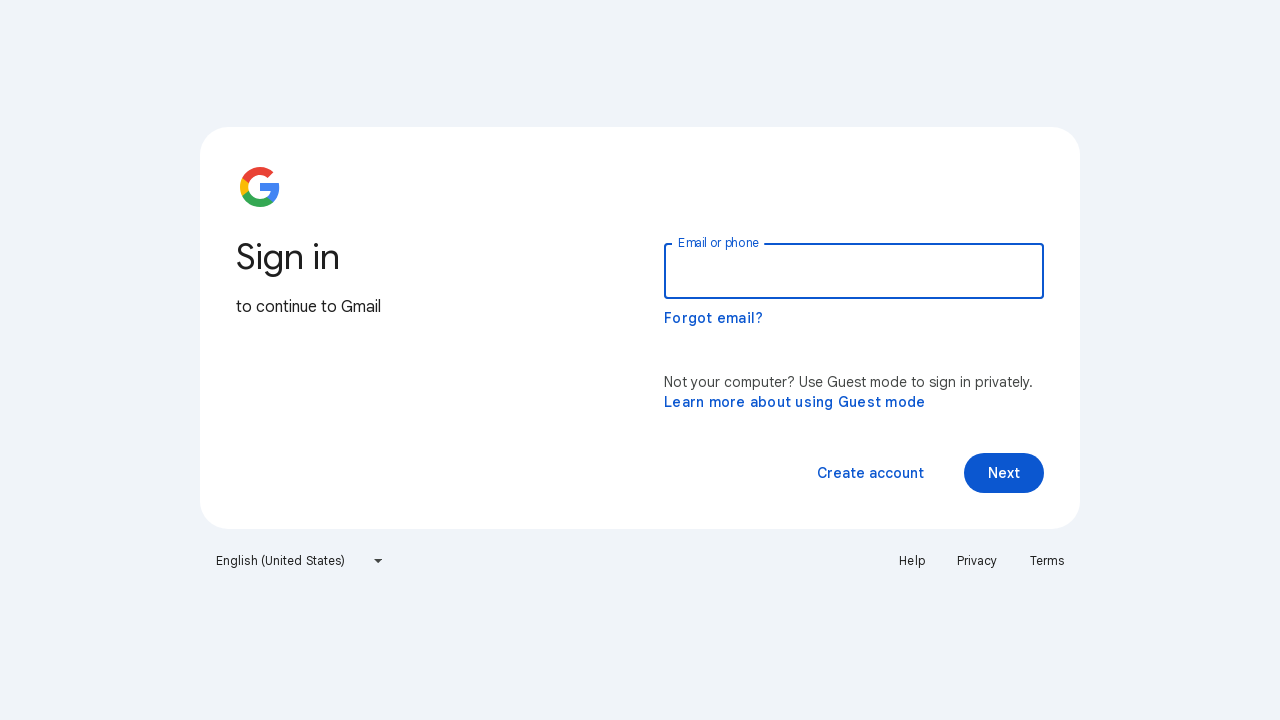

Set viewport size to mobile dimensions (360x592)
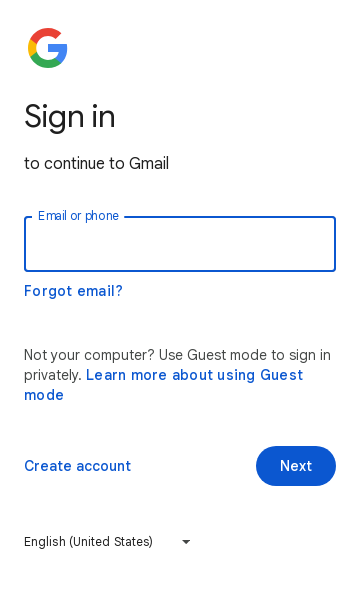

Verified page title is 'Gmail'
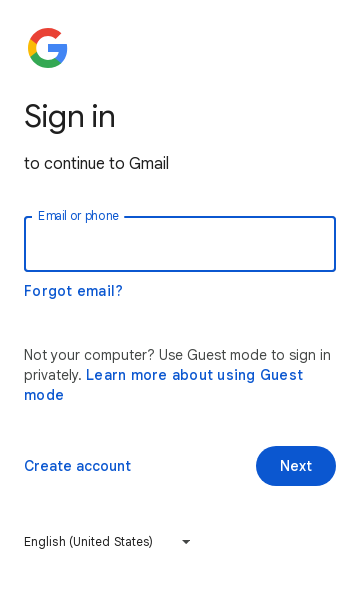

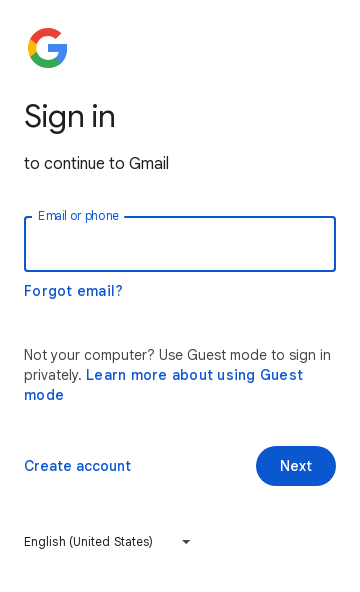